Navigates through Georgia Tech's OSCAR course catalog system by selecting a term, choosing a subject, and viewing the course listings.

Starting URL: https://oscar.gatech.edu/pls/bprod/bwckctlg.p_disp_dyn_ctlg

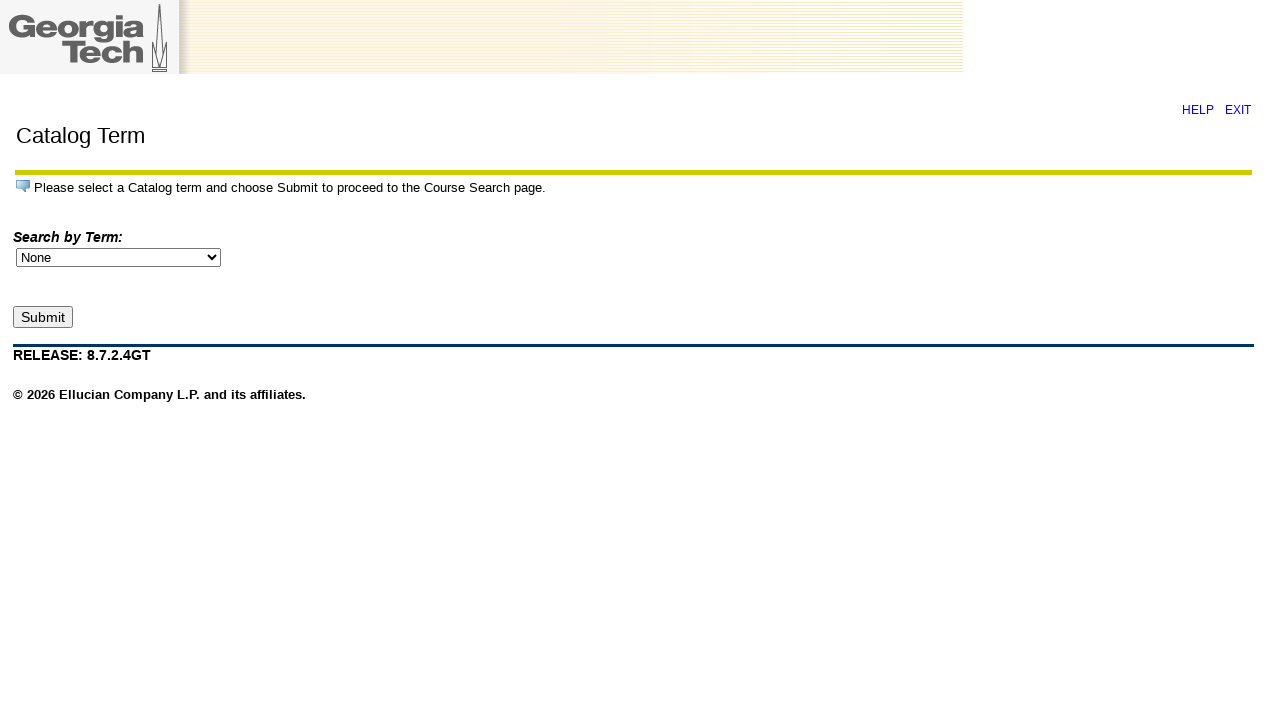

Selected 'Spring 2017' from term dropdown on #term_input_id
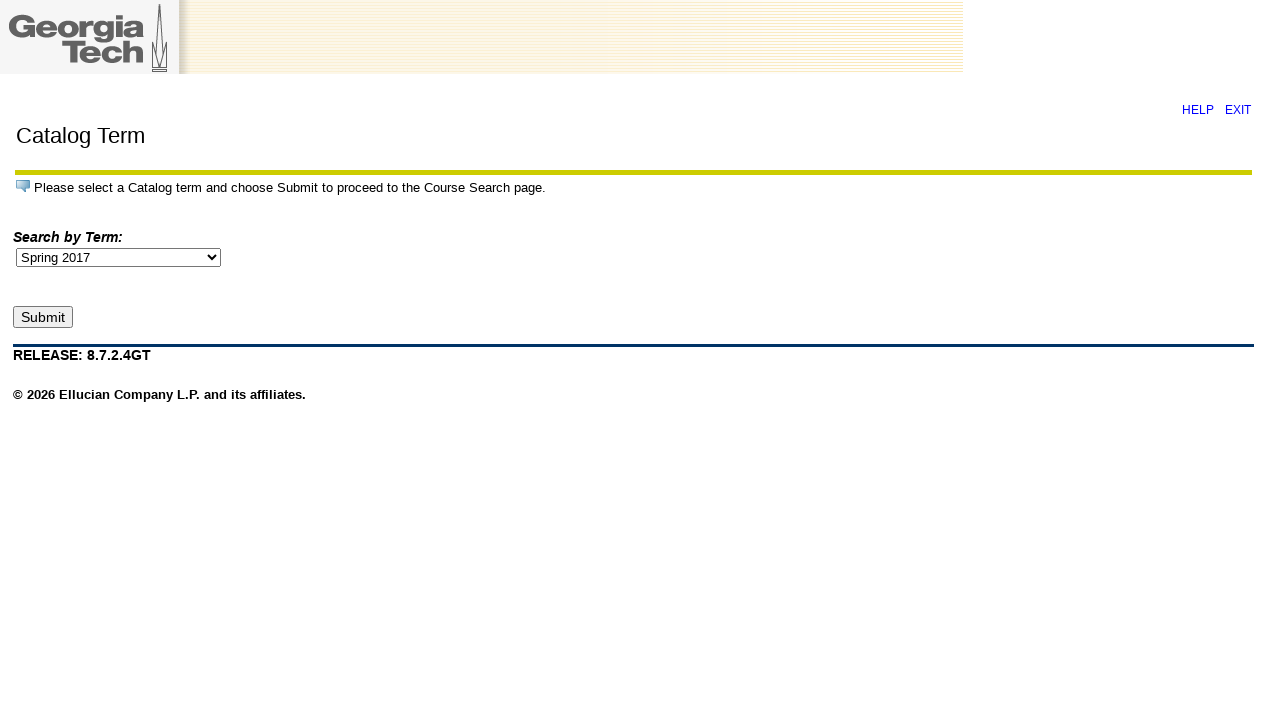

Clicked Submit button to proceed to subject selection at (43, 317) on input[type='submit'][value='Submit']
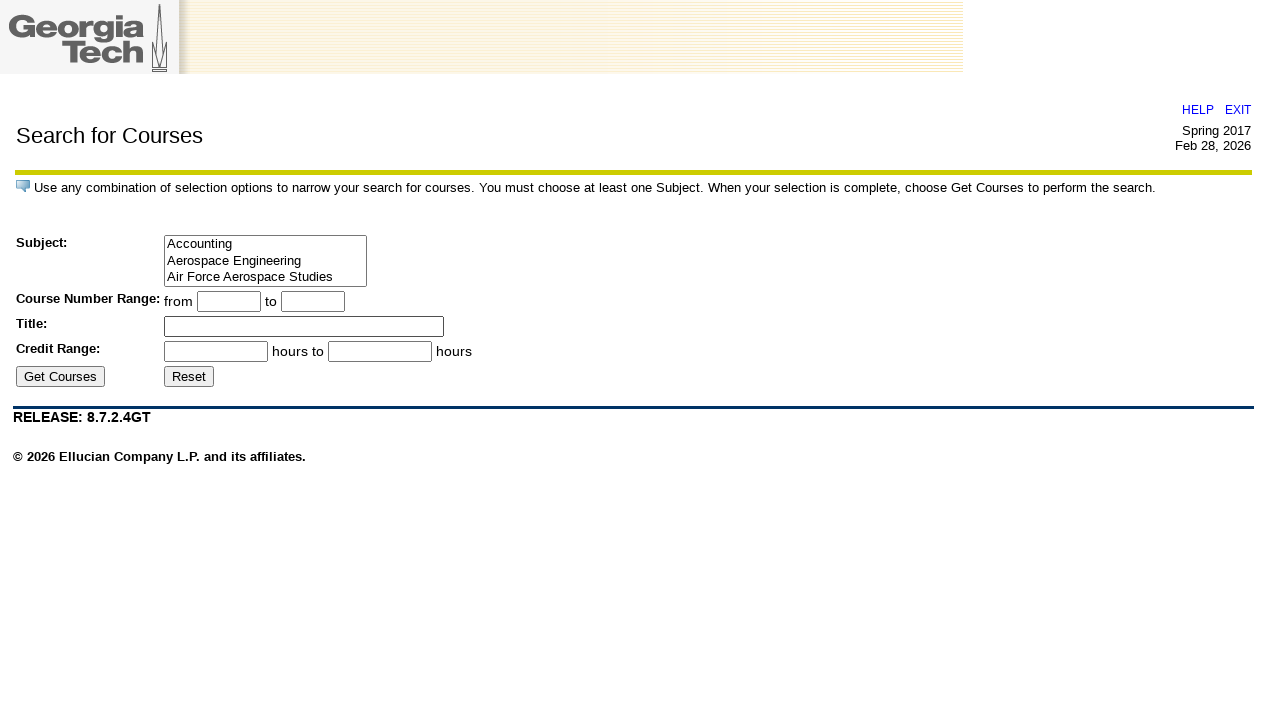

Subject selection page loaded
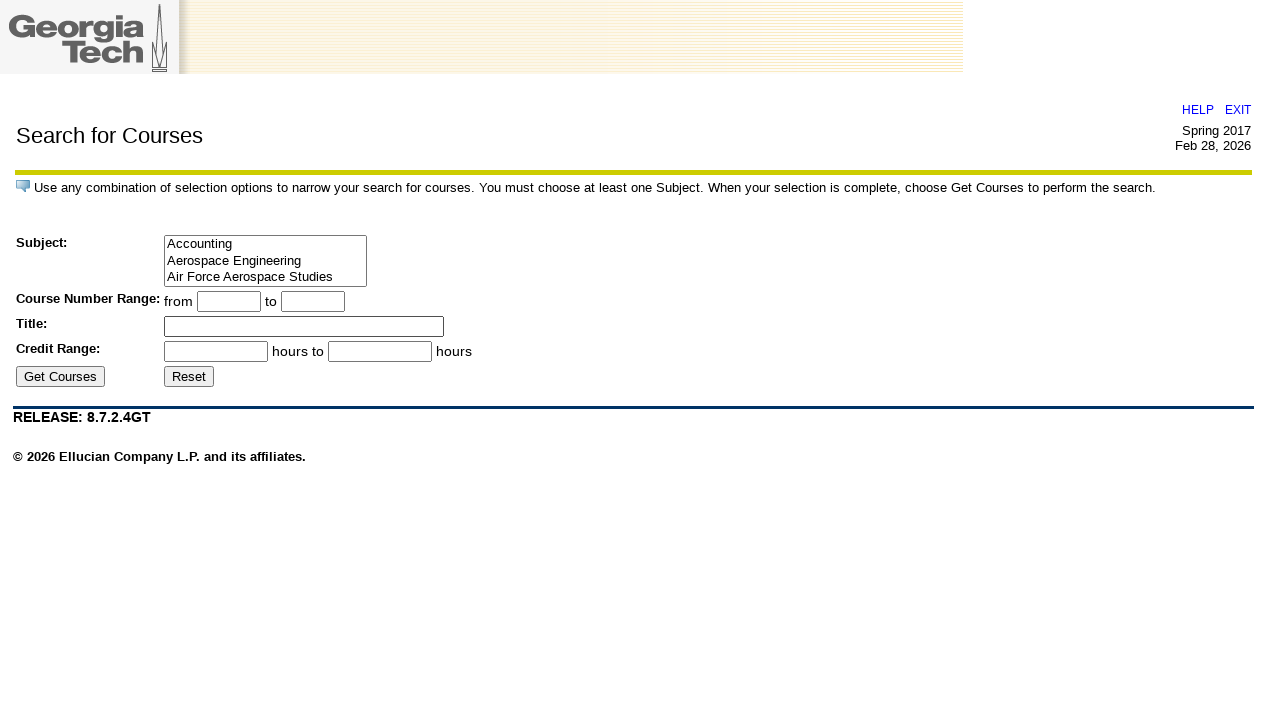

Selected 'Computer Science' from subject dropdown on #subj_id
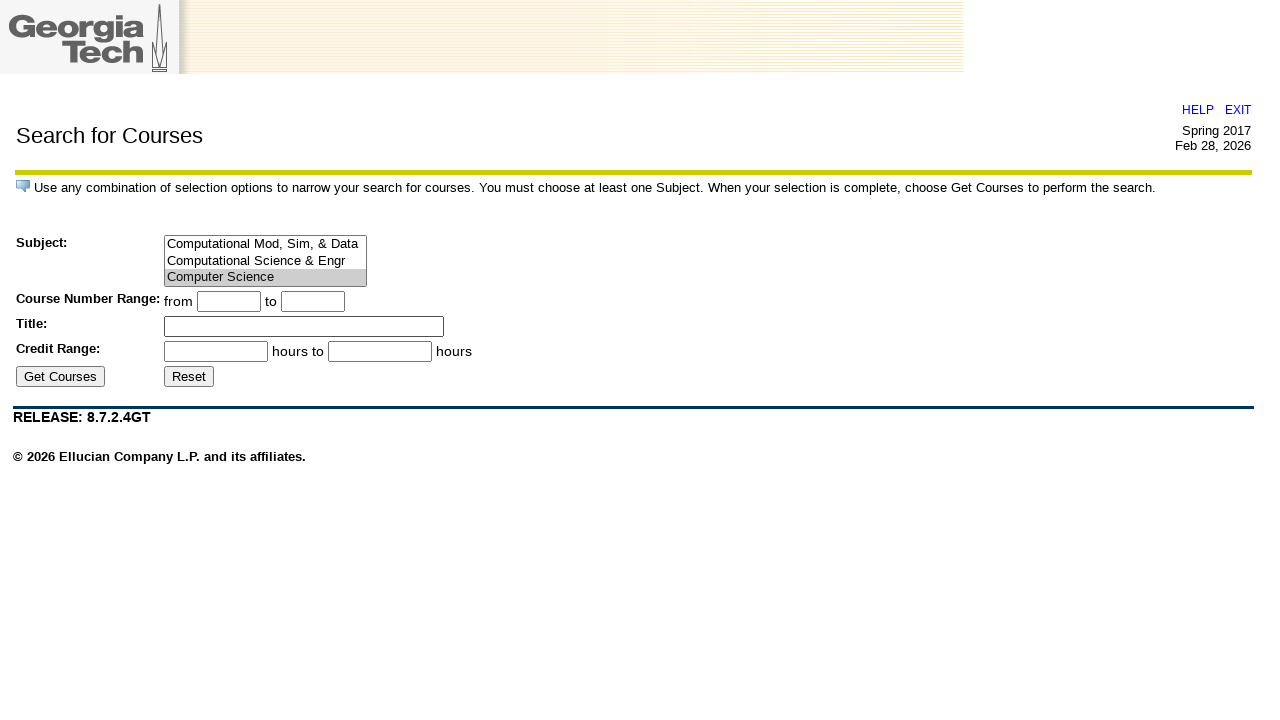

Clicked 'Get Courses' button to display course listings at (60, 376) on input[type='submit'][value='Get Courses']
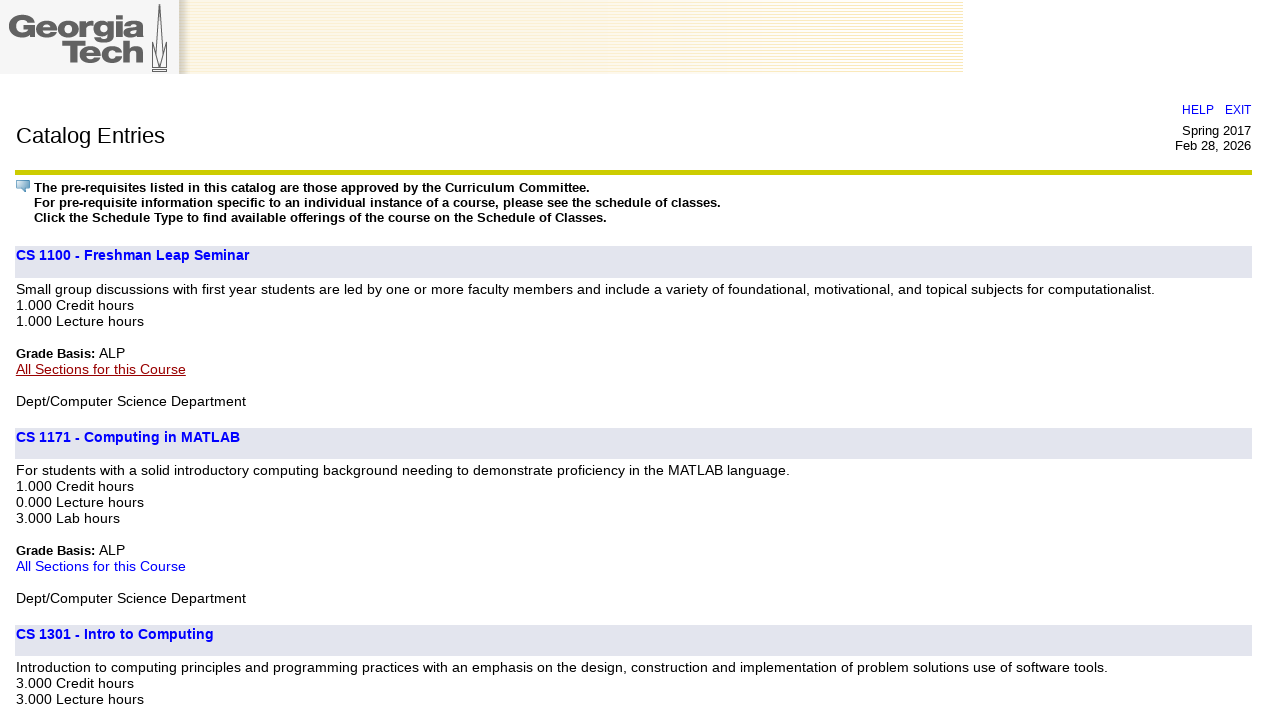

Course listings for Computer Science loaded successfully
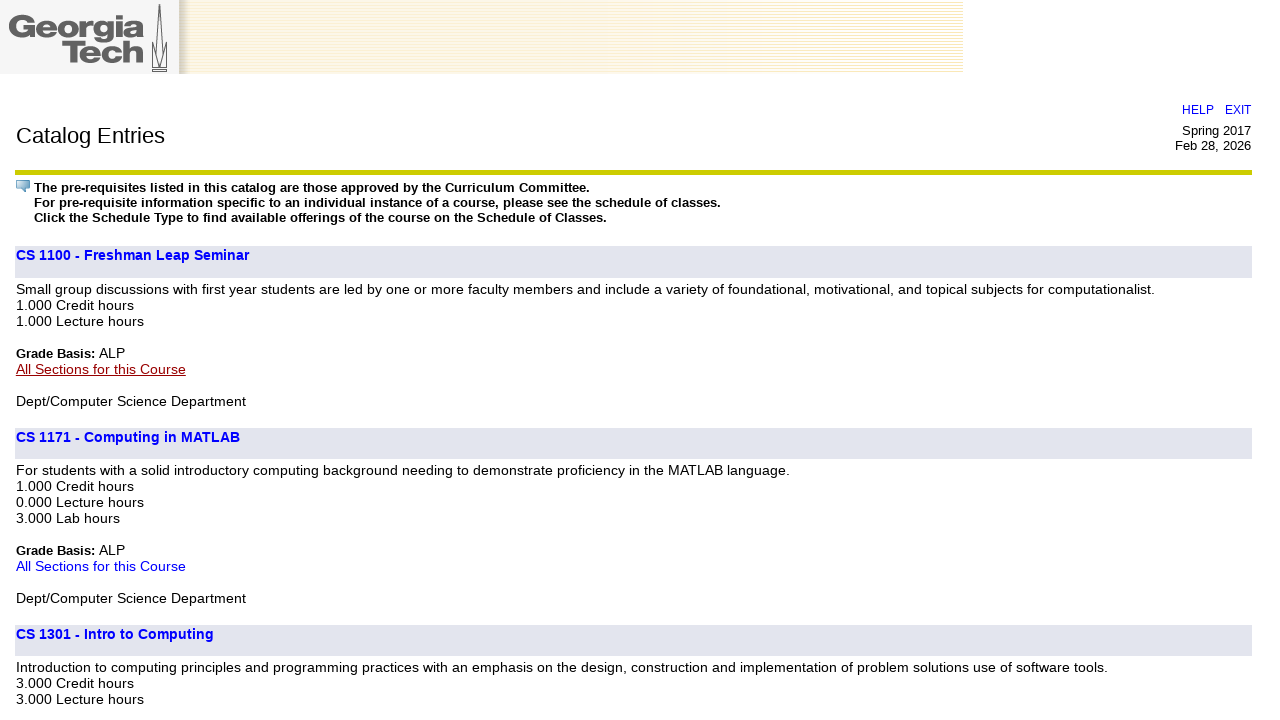

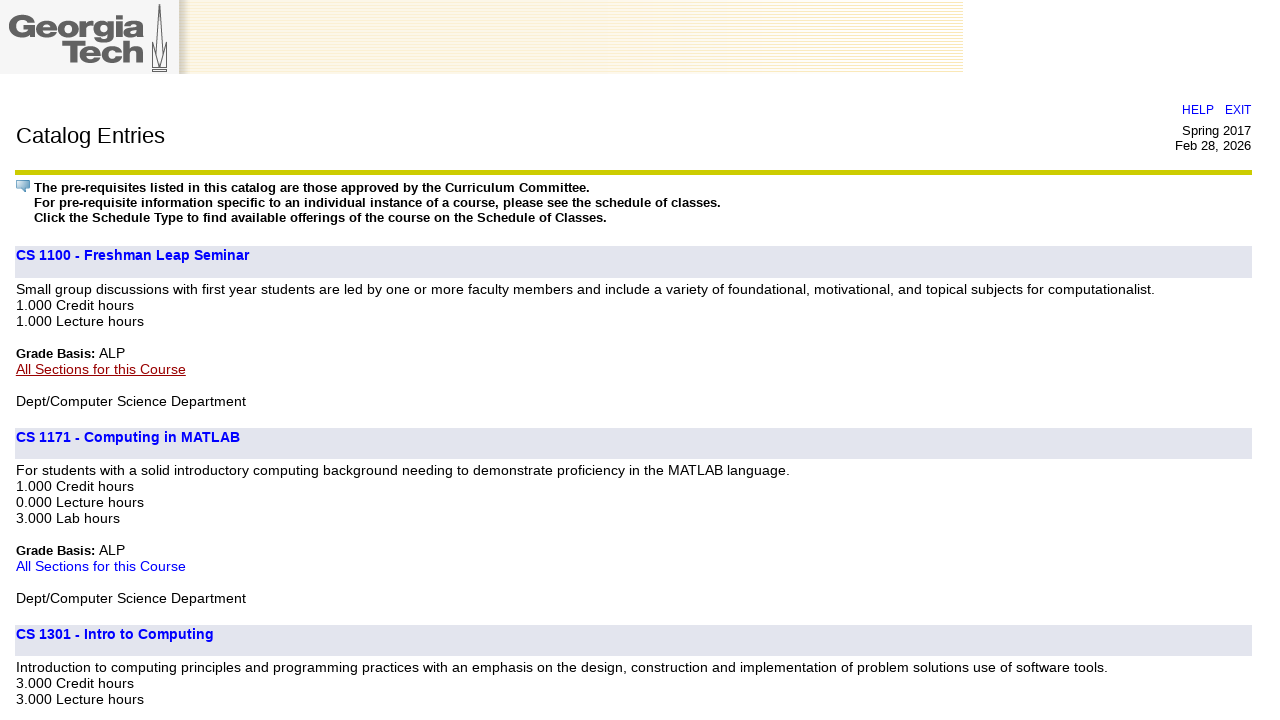